Navigates to Axis Bank website and verifies the page title contains expected text

Starting URL: https://www.axisbank.com

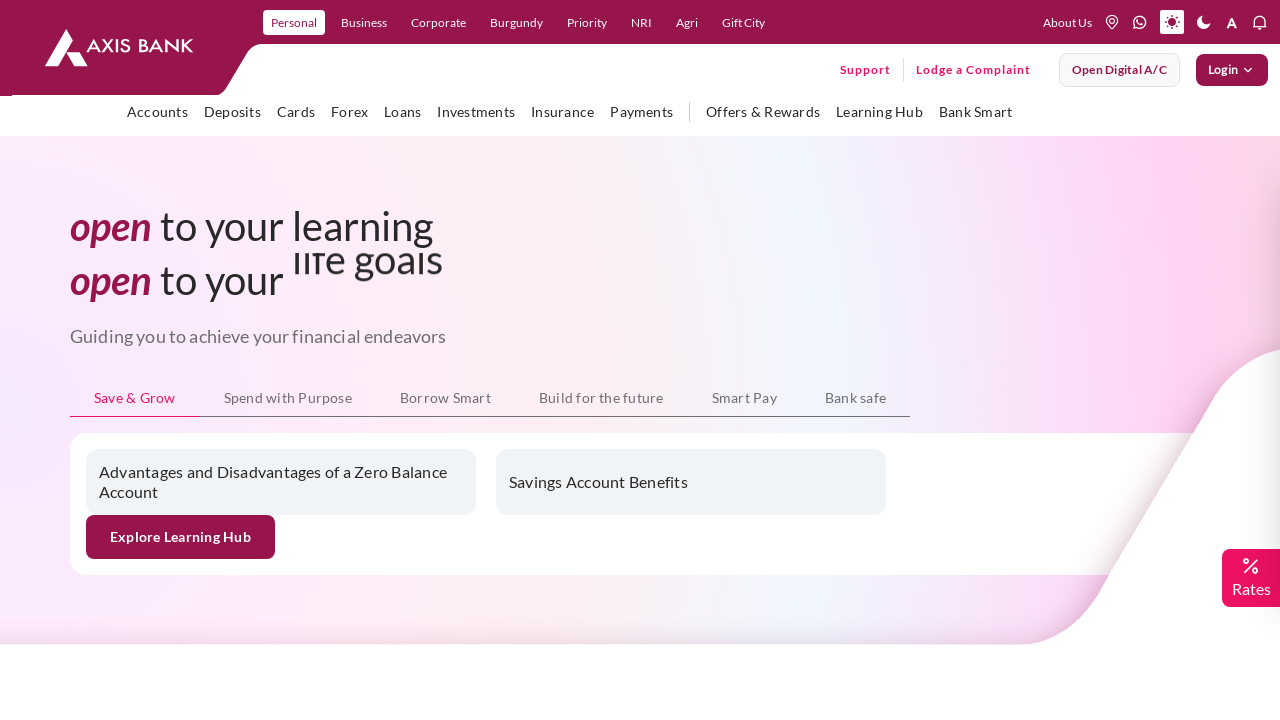

Navigated to Axis Bank website
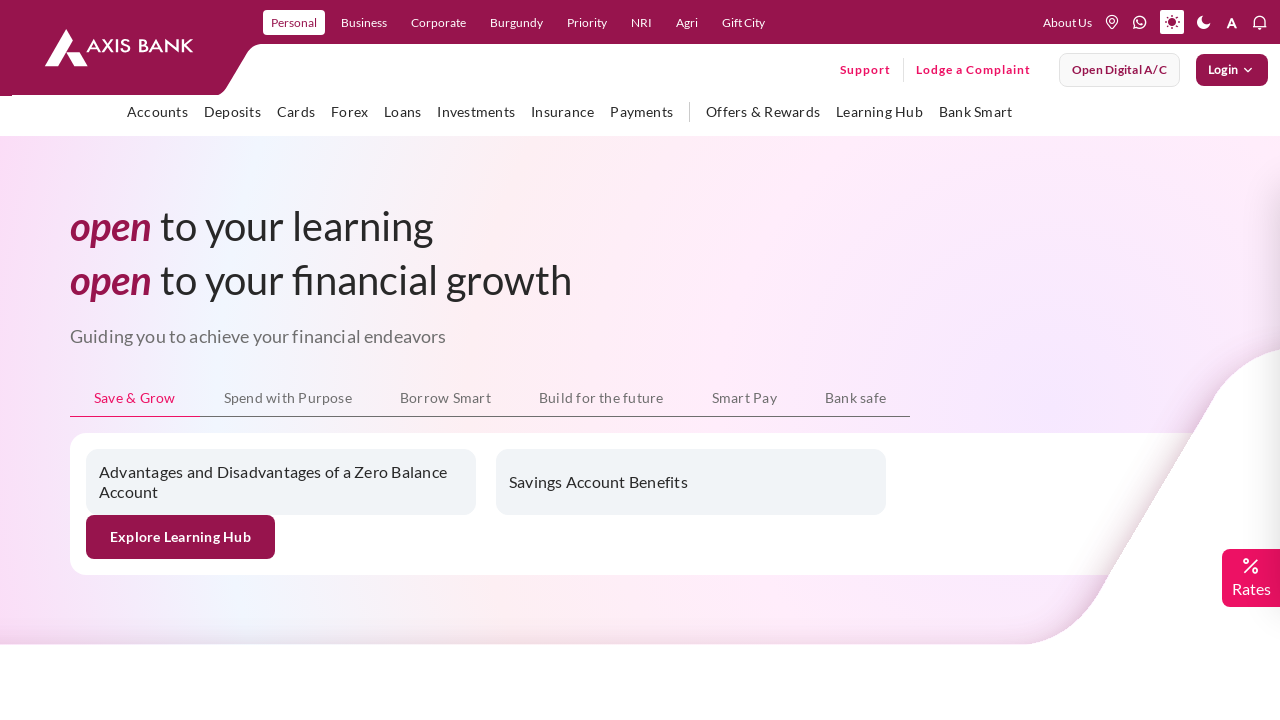

Page DOM content loaded
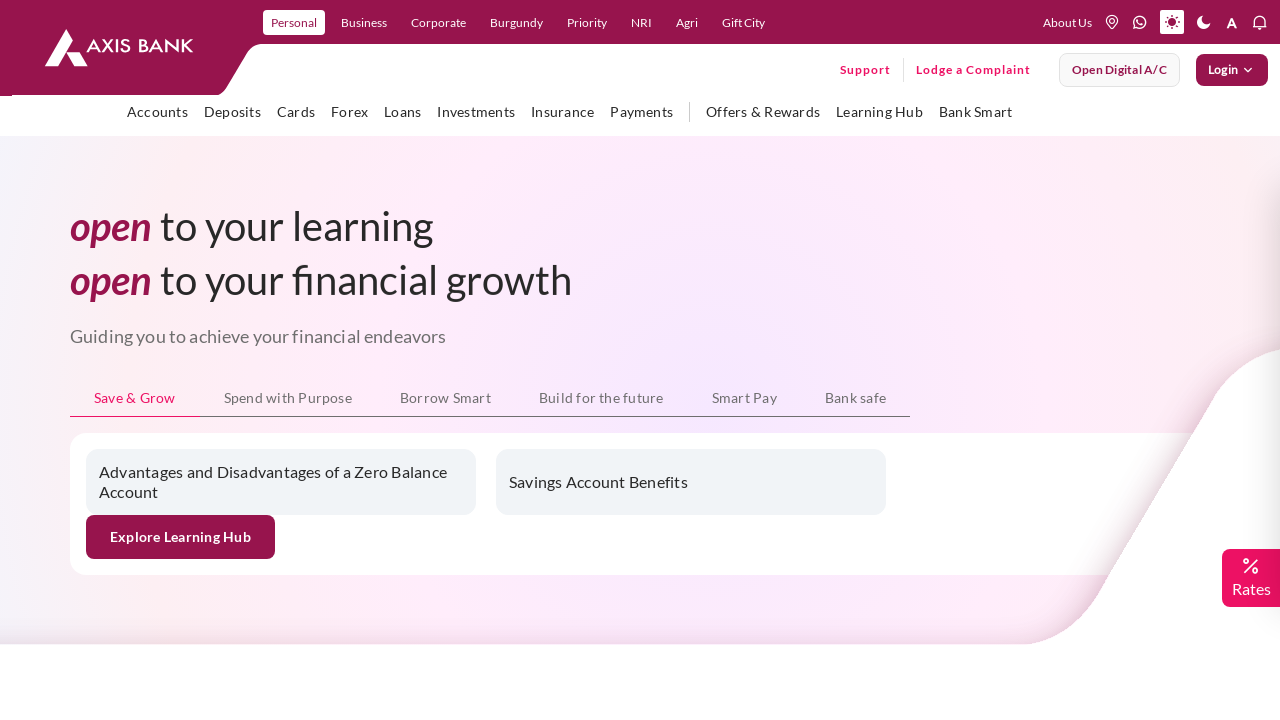

Verified page title contains 'Personal Banking | Internet Banking'
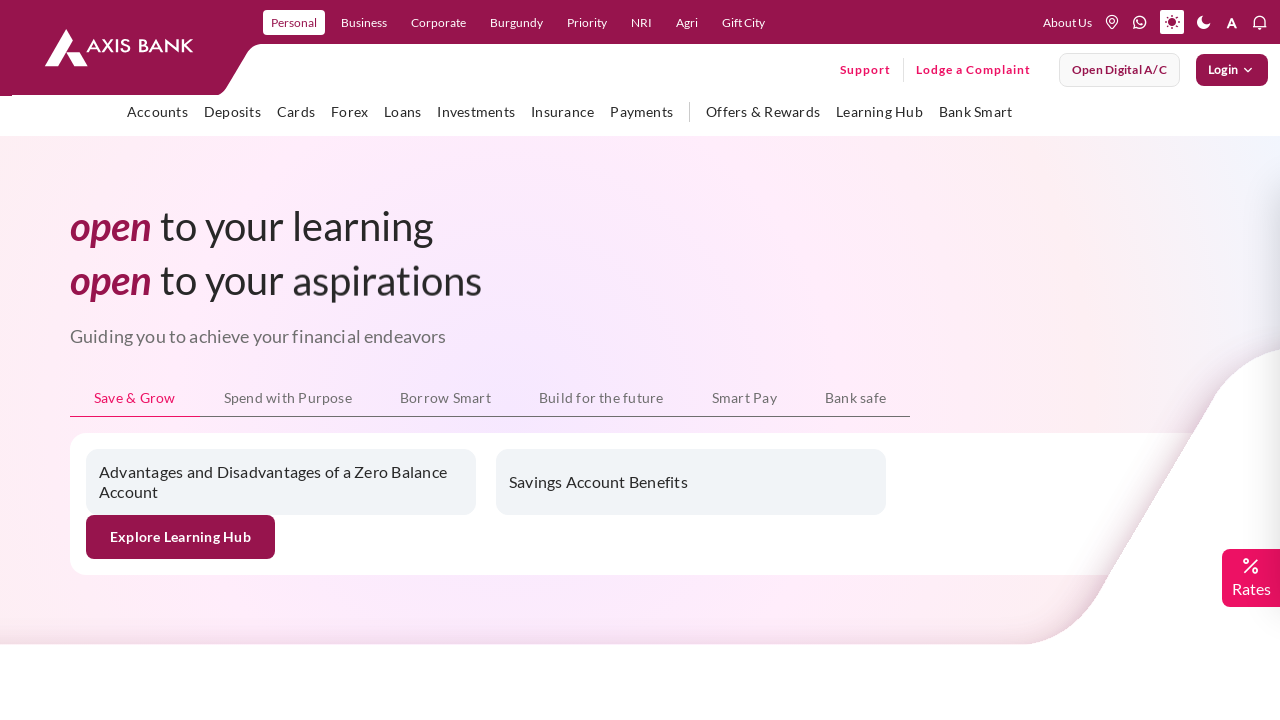

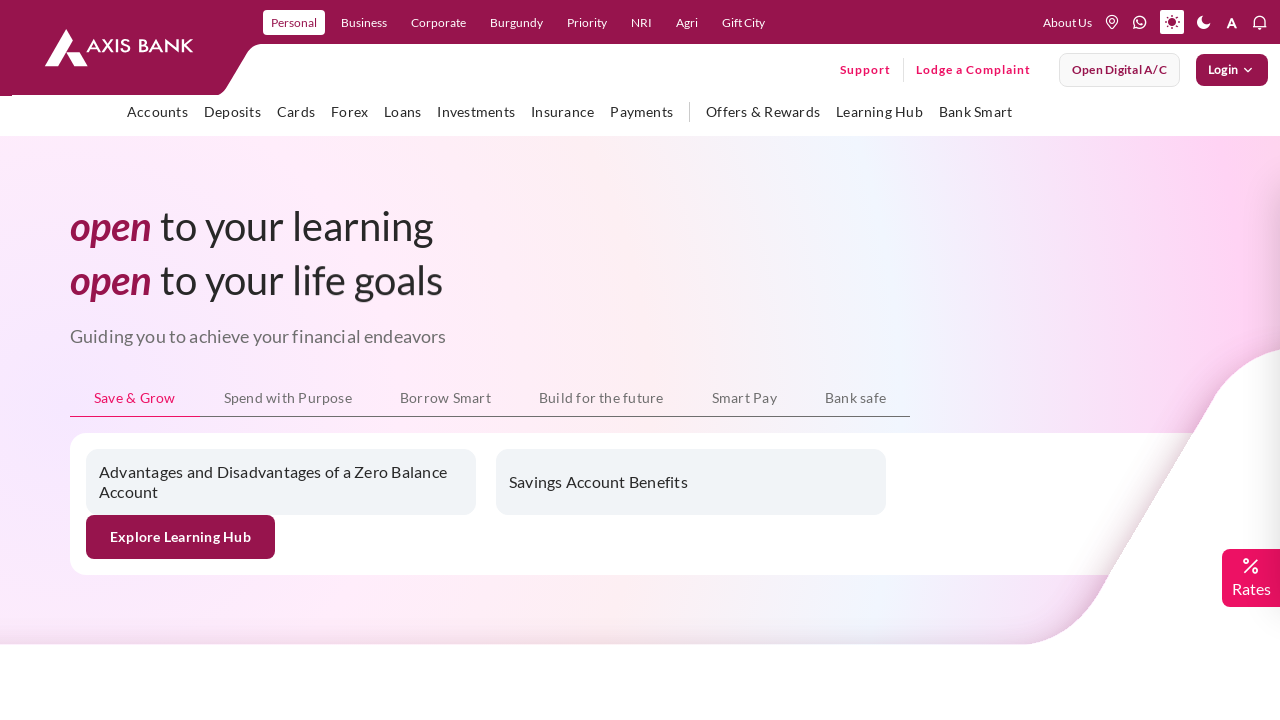